Tests the complete checkout flow of an e-commerce webshop by adding an item to cart, filling out shipping information, and confirming the order

Starting URL: https://danube-webshop.herokuapp.com/

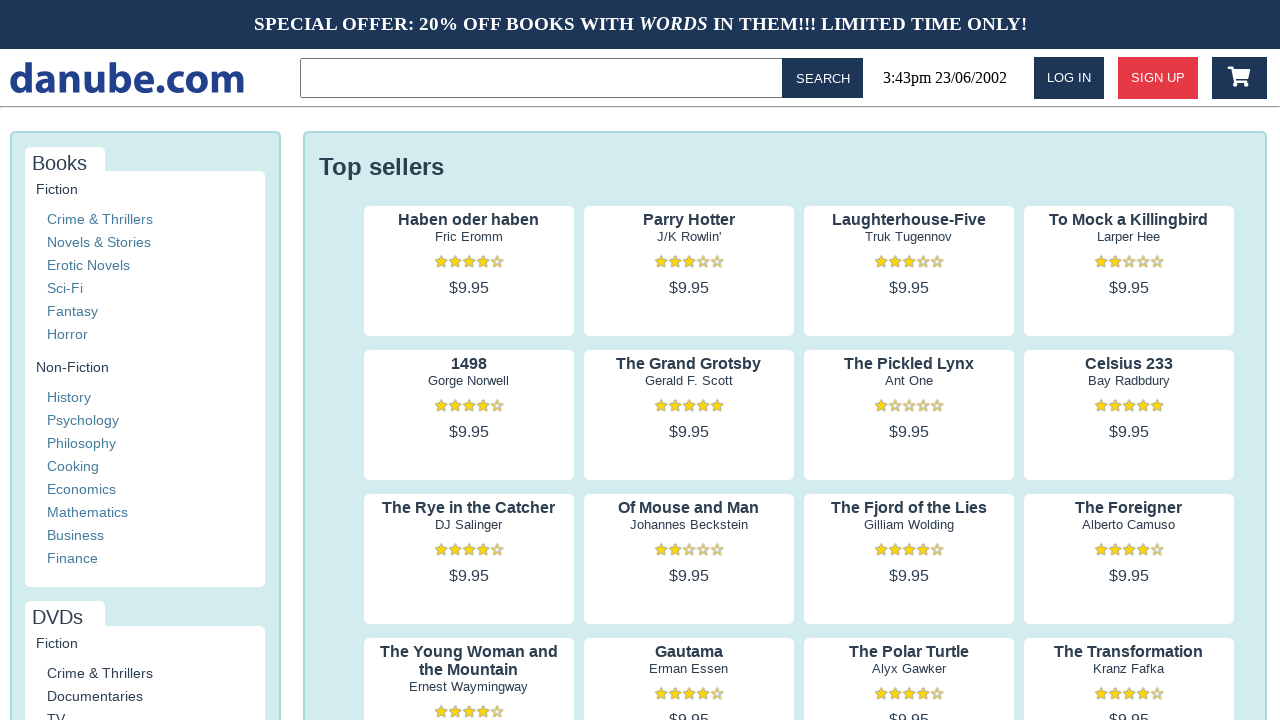

Clicked on first item's author to view product details at (469, 237) on .preview:nth-child(1) > .preview-author
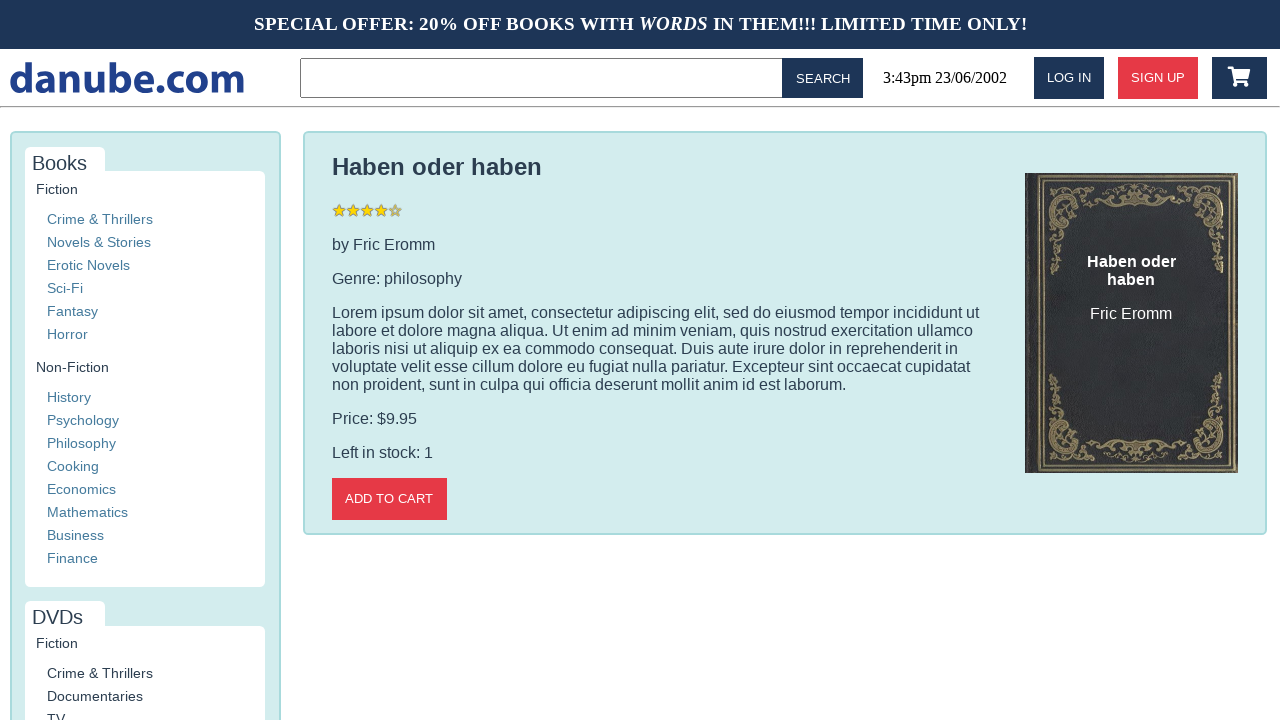

Added item to cart at (389, 499) on .detail-wrapper > .call-to-action
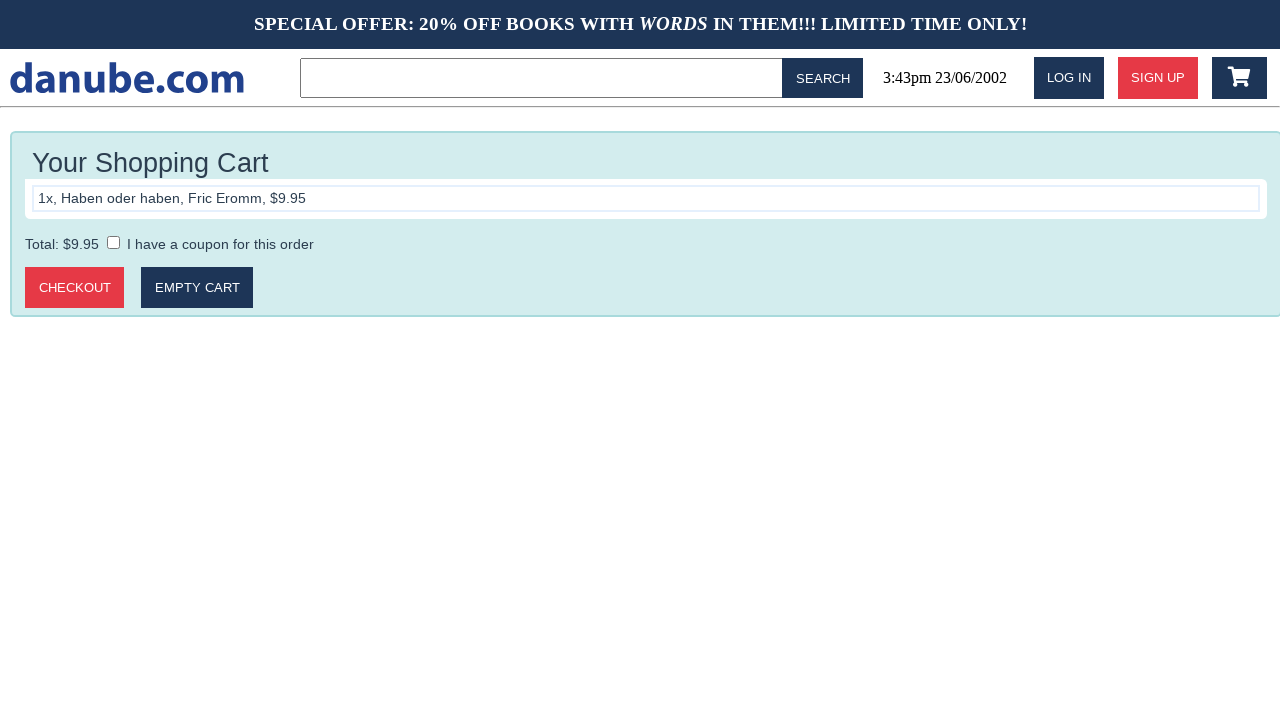

Clicked logo to navigate back to homepage at (127, 78) on #logo
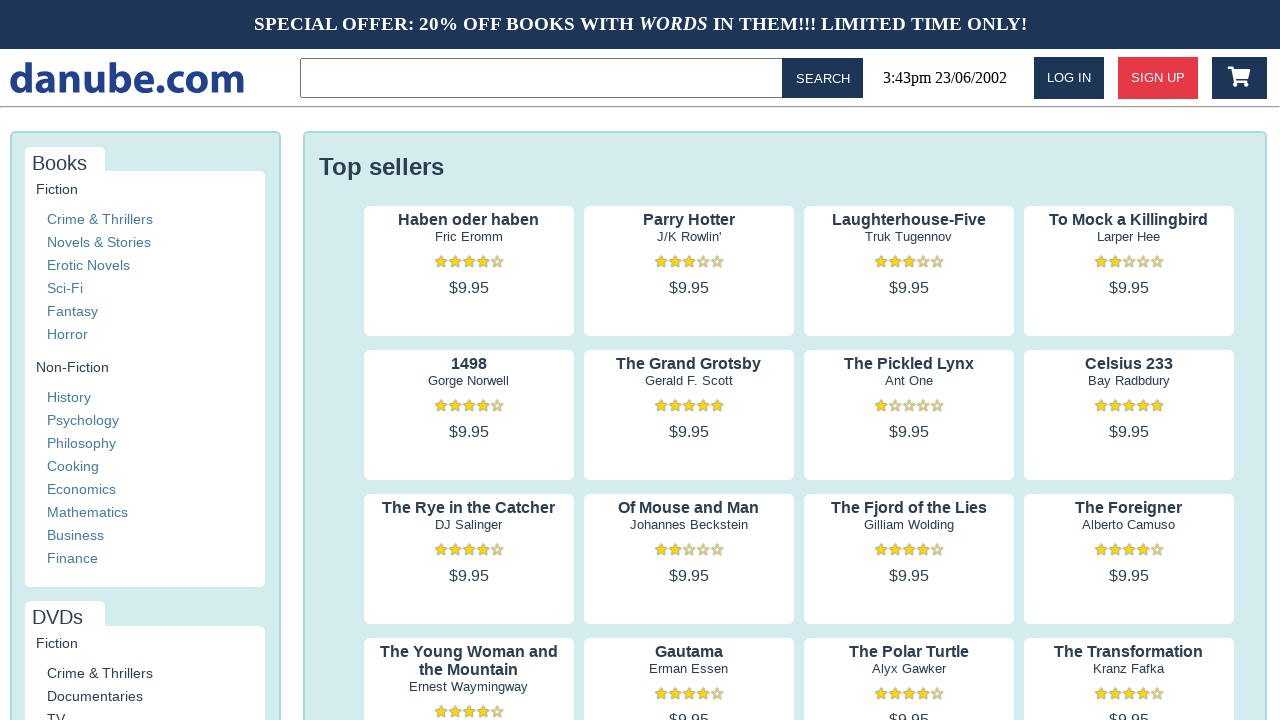

Homepage loaded and network idle
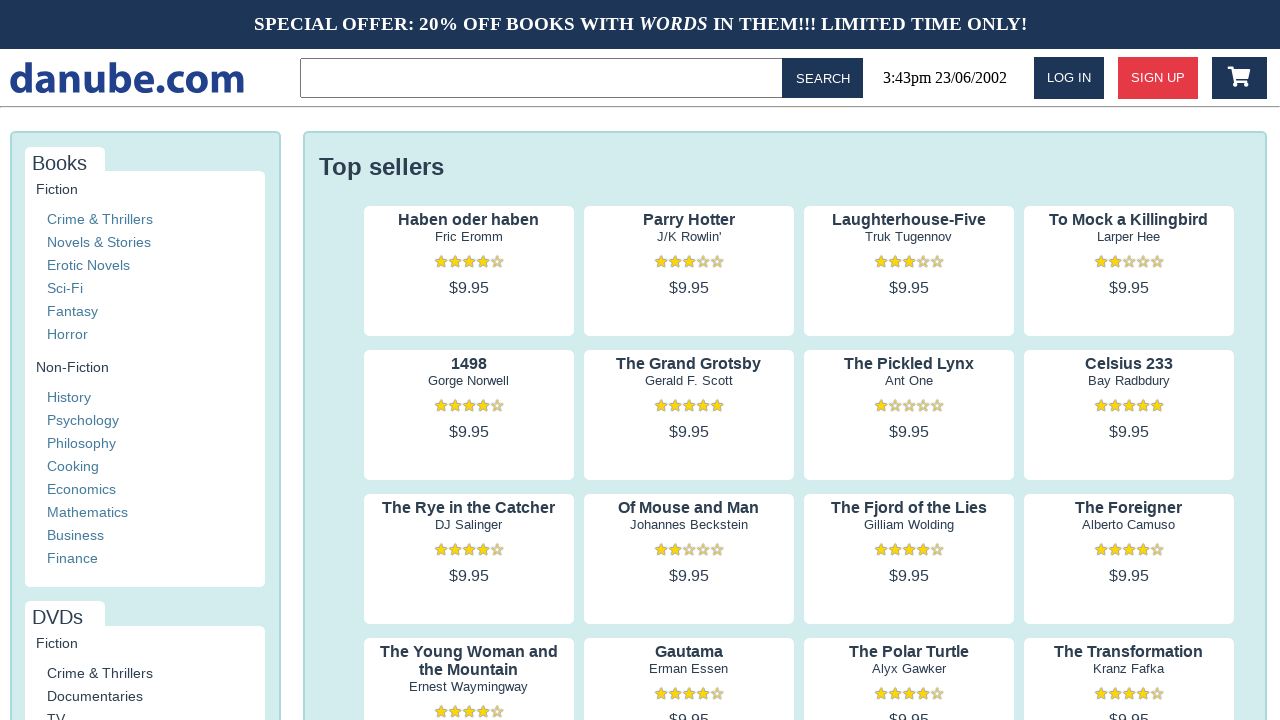

Opened shopping cart at (1239, 78) on #cart
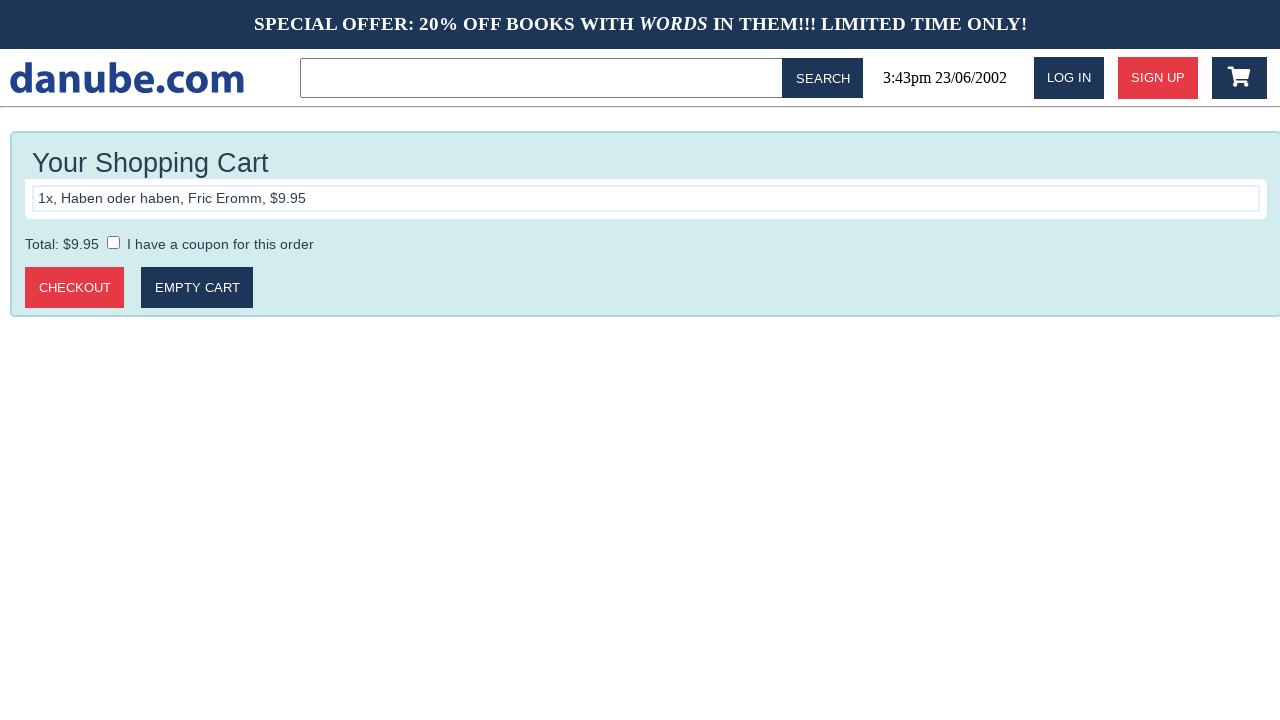

Clicked to proceed to checkout at (75, 288) on .cart > .call-to-action
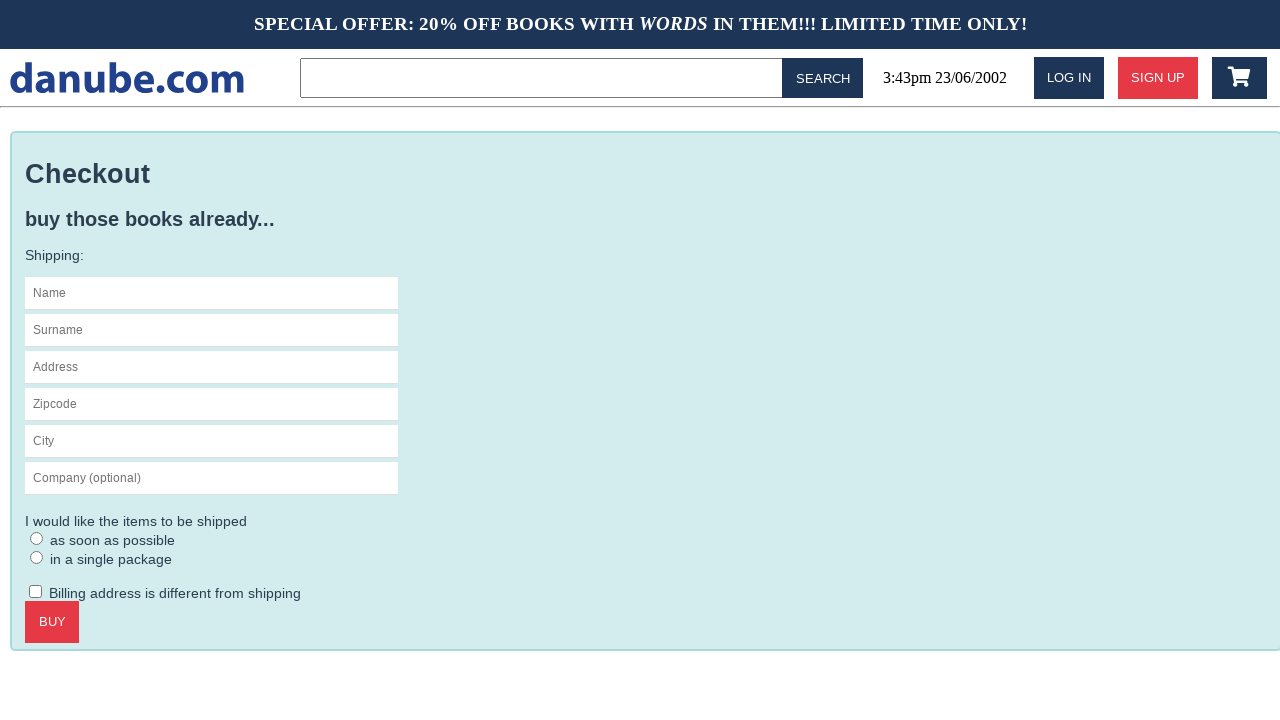

Clicked on name field at (212, 293) on #s-name
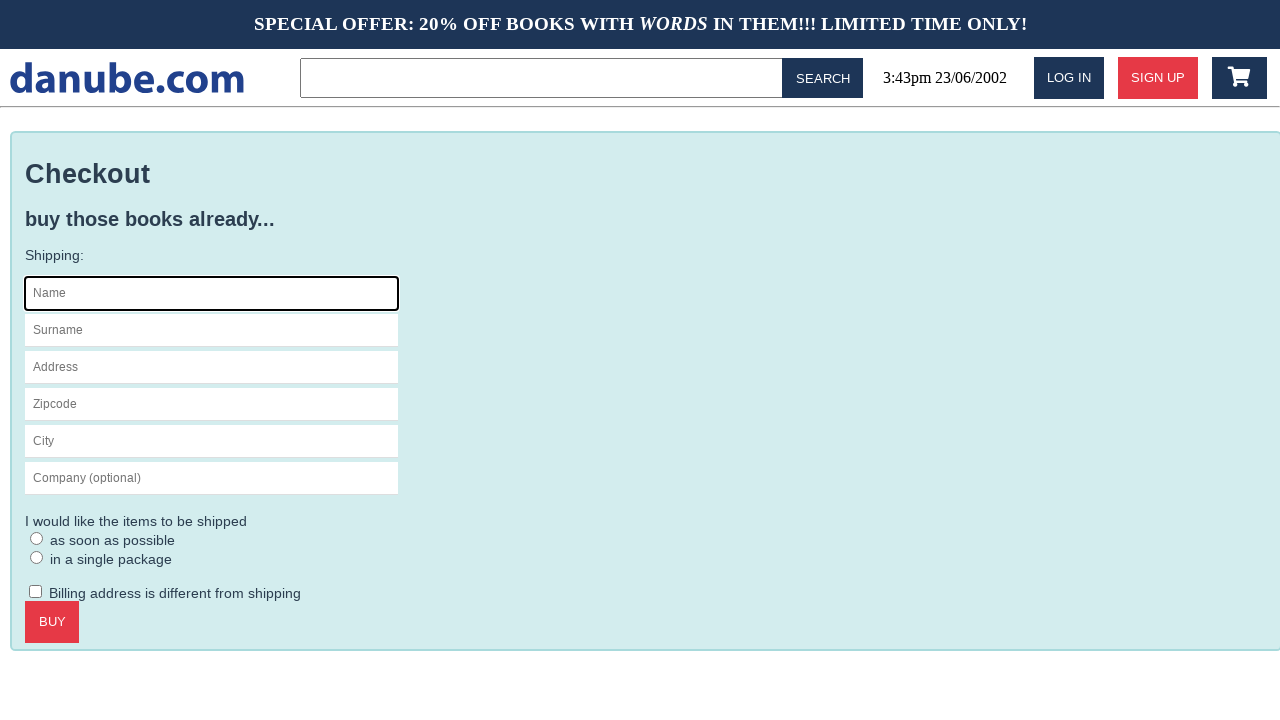

Filled in customer first name 'Max' on #s-name
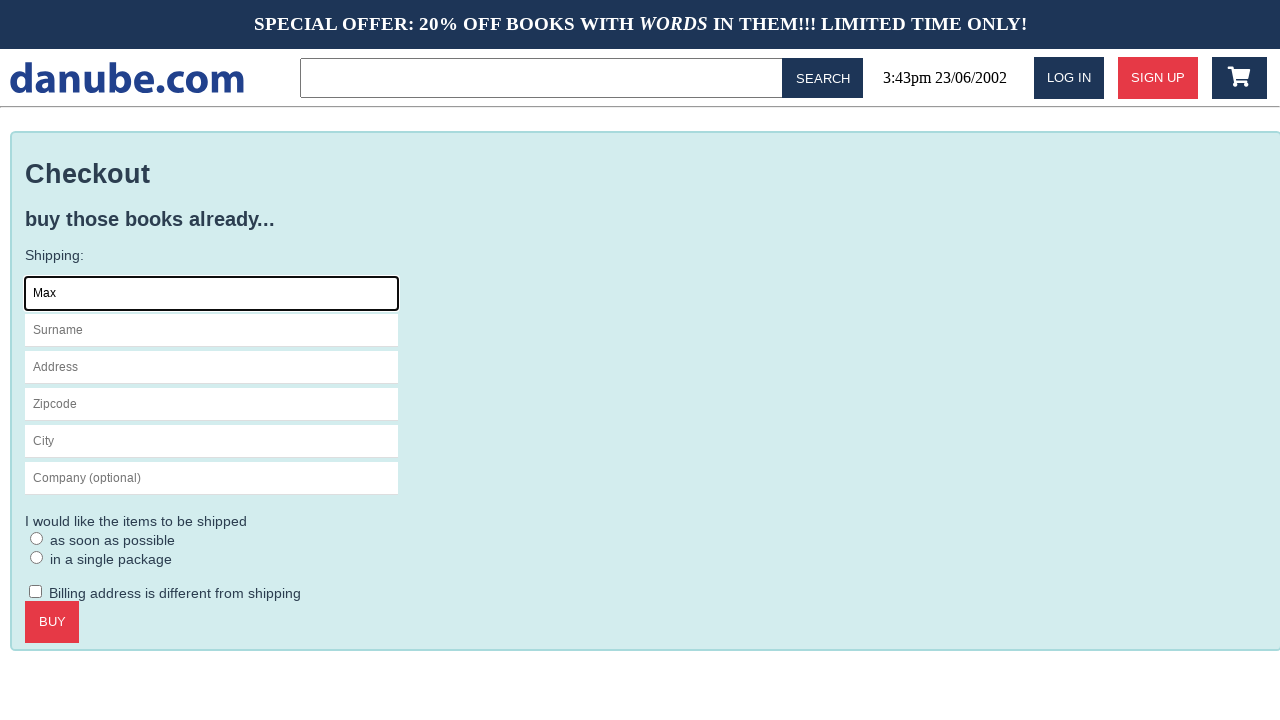

Filled in customer last name 'Mustermann' on #s-surname
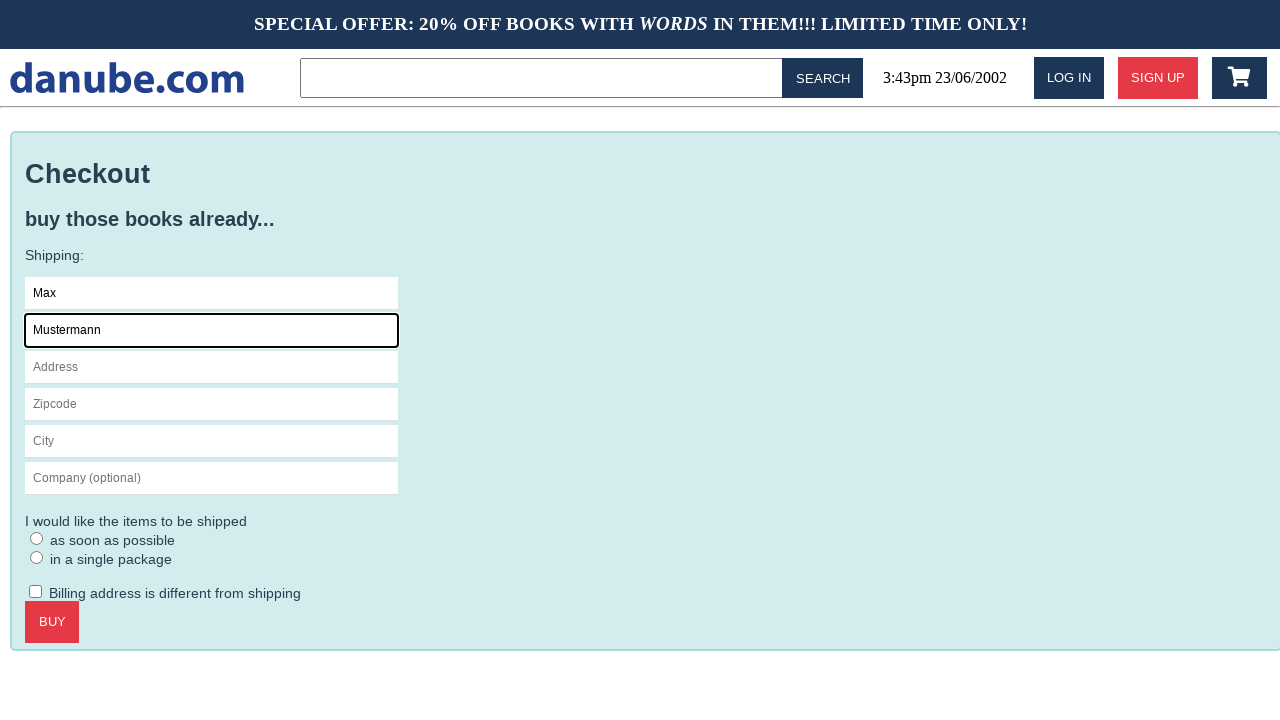

Filled in shipping address 'Charlottenstr. 57' on #s-address
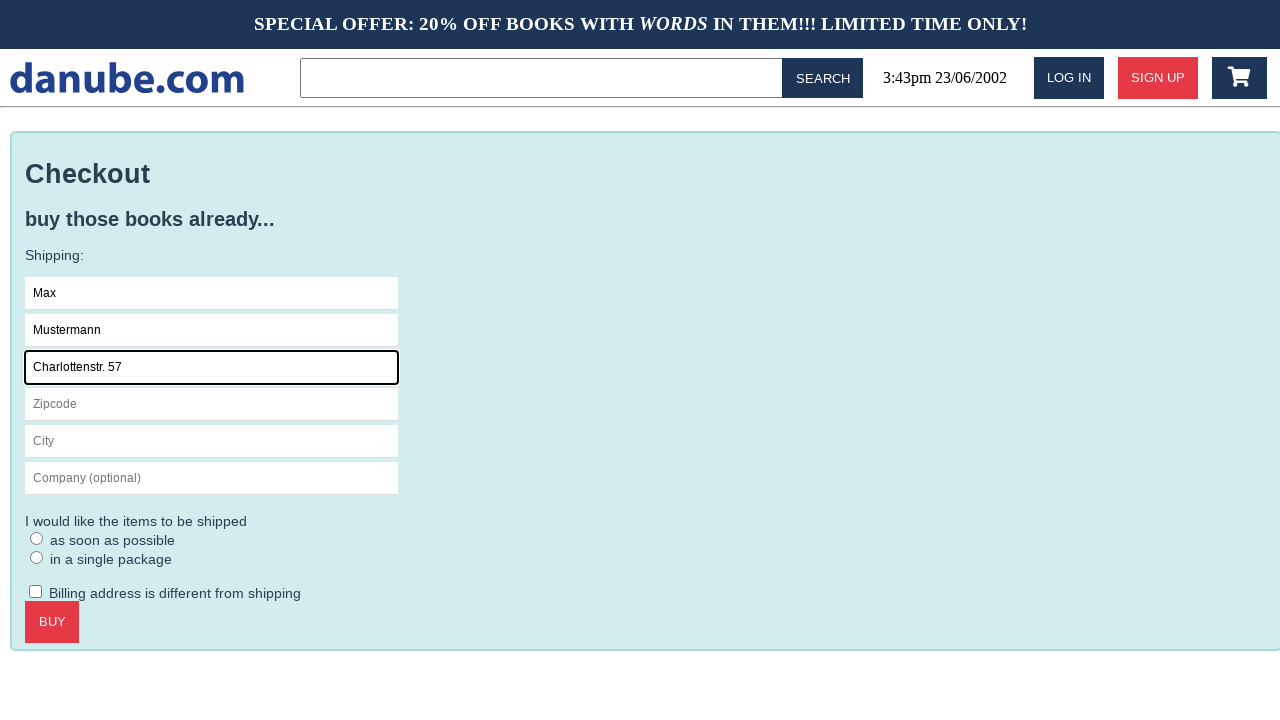

Filled in postal code '10117' on #s-zipcode
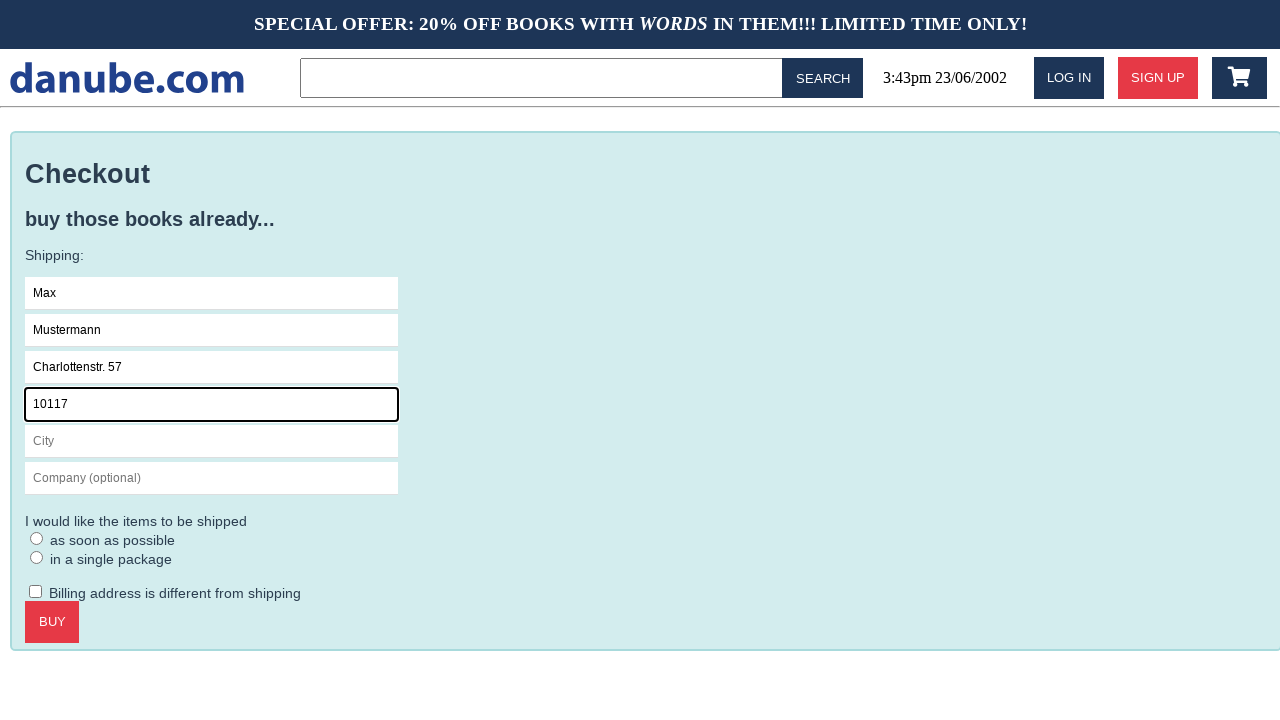

Filled in city 'Berlin' on #s-city
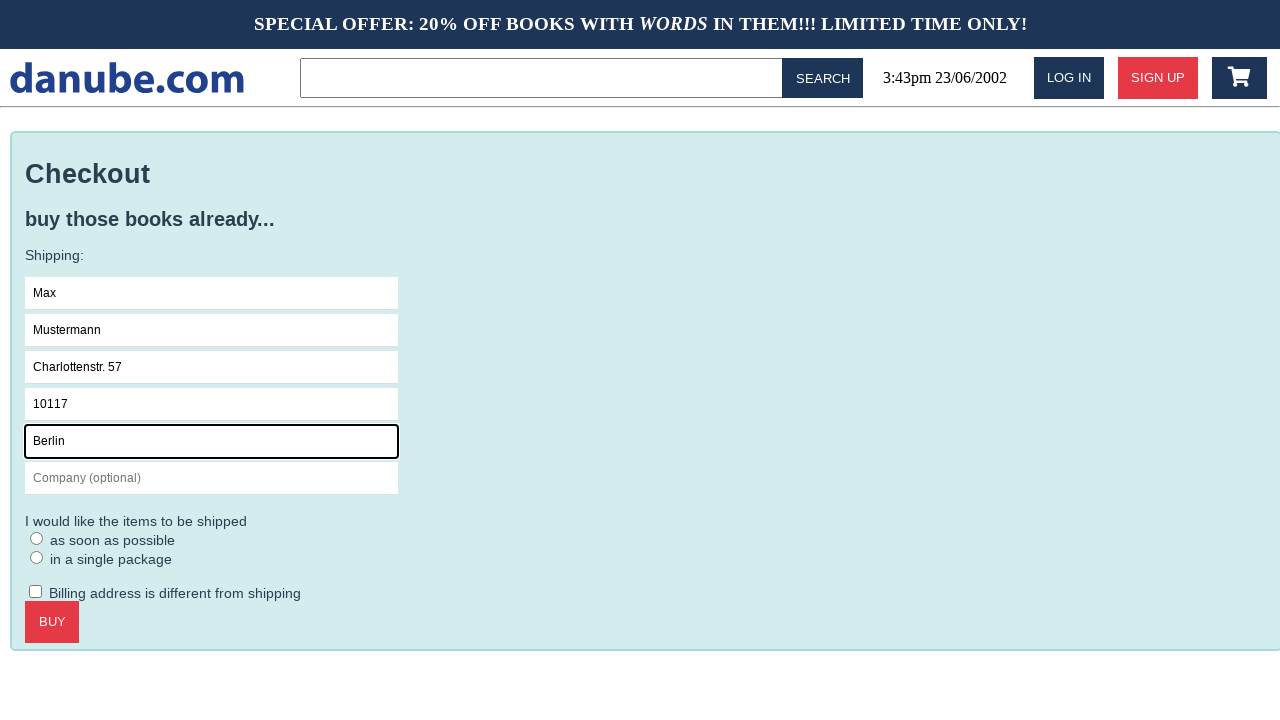

Filled in company name 'Firma GmbH' on #s-company
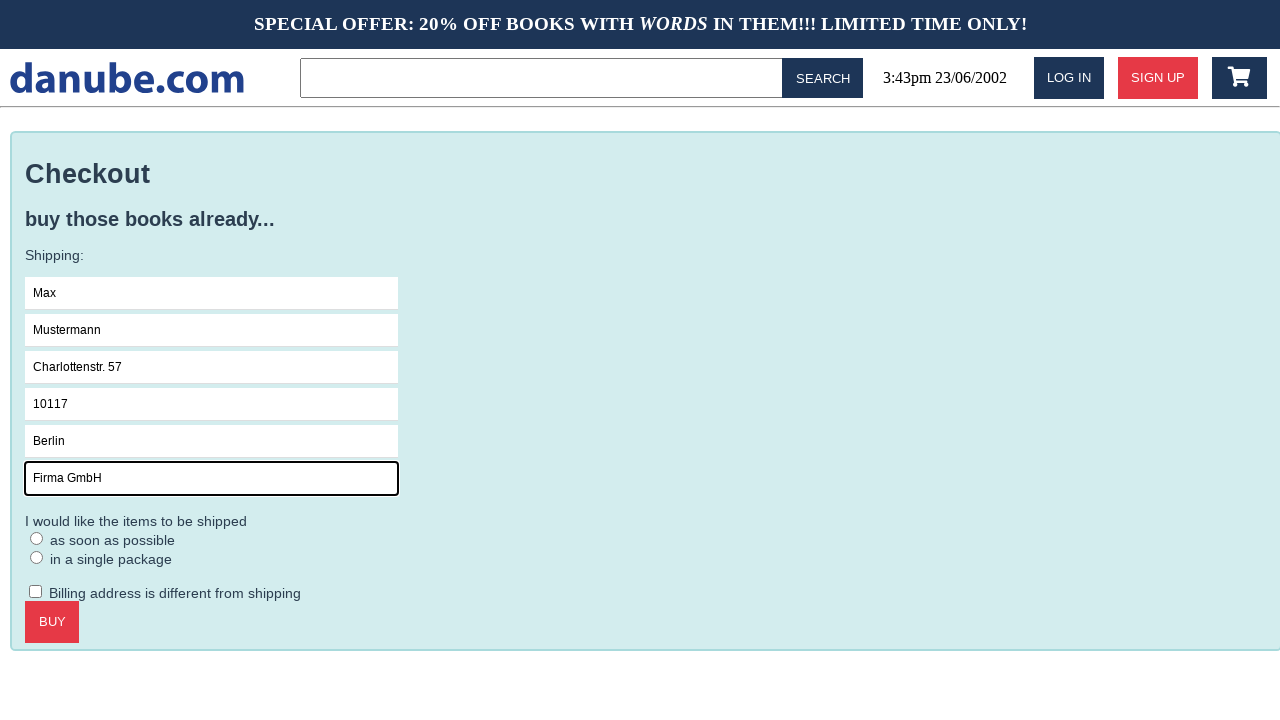

Clicked on checkout form at (646, 439) on .checkout > form
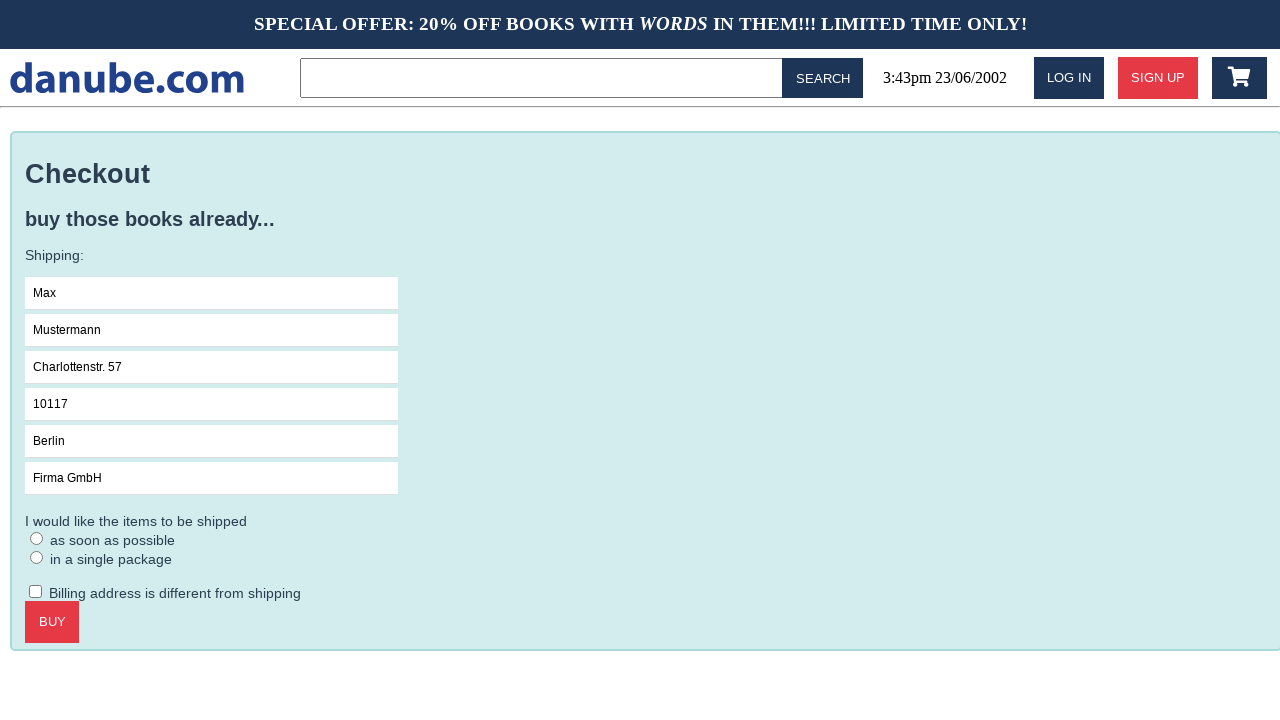

Selected ASAP delivery option at (37, 538) on #asap
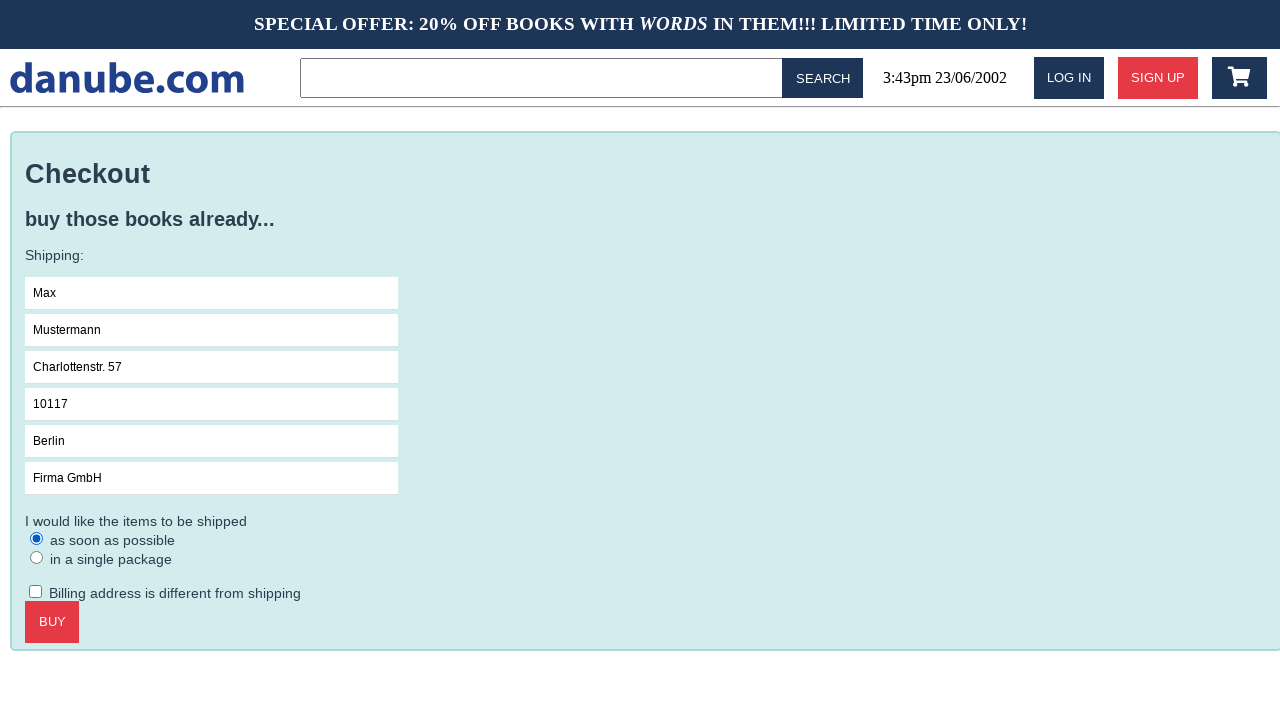

Clicked confirm button to complete order at (52, 622) on .checkout > .call-to-action
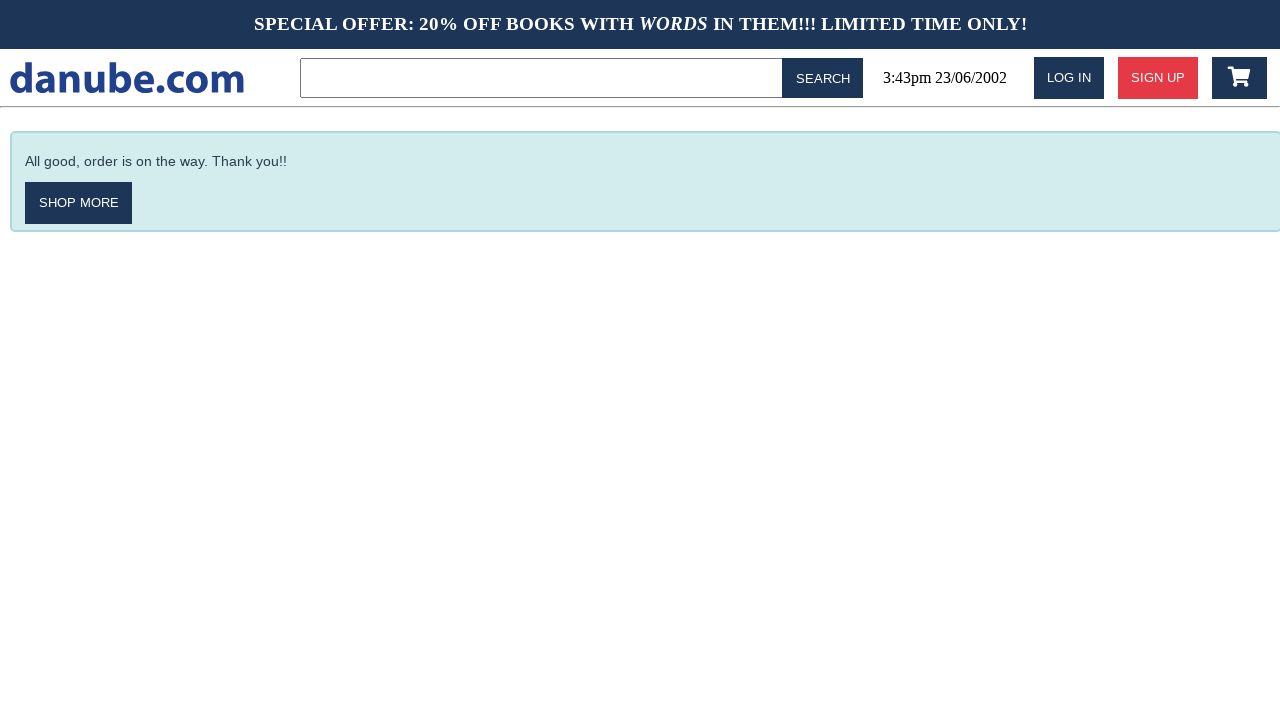

Order confirmation message appeared - checkout flow completed successfully
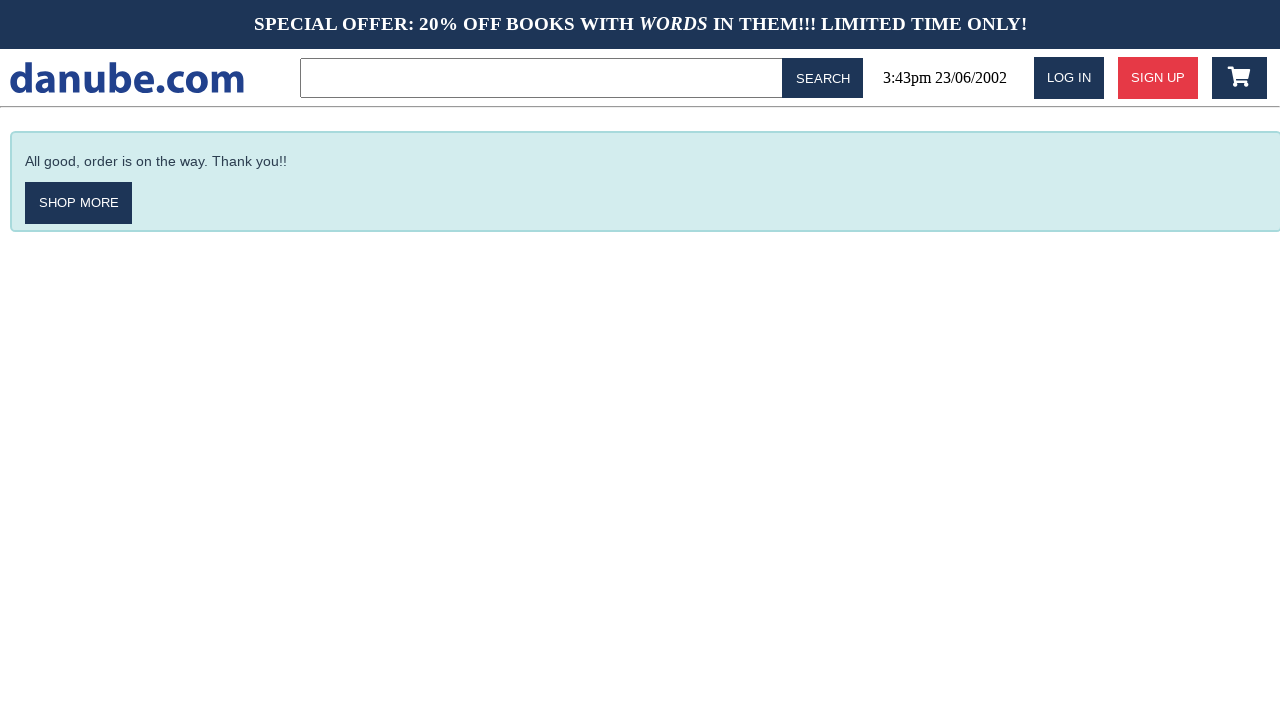

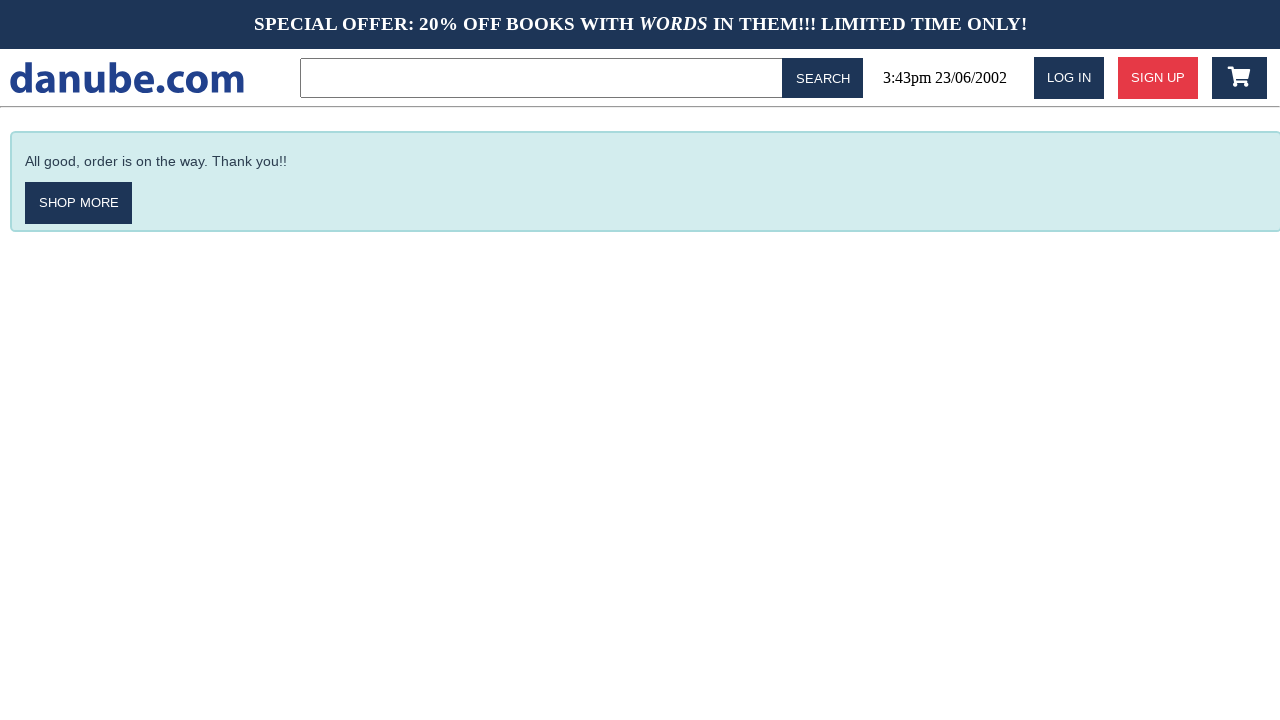